Tests right-click (context menu) functionality by performing a context click on a button element on a jQuery context menu demo page.

Starting URL: http://swisnl.github.io/jQuery-contextMenu/demo.html

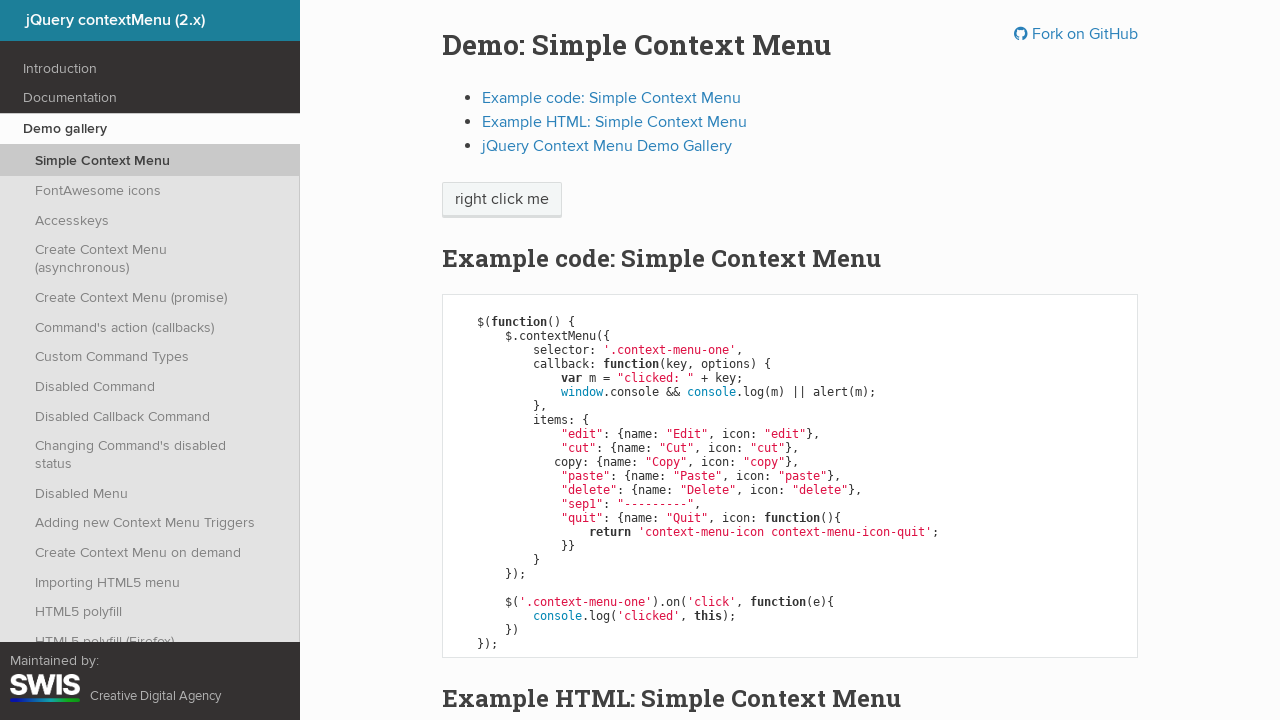

Right-click button element became visible
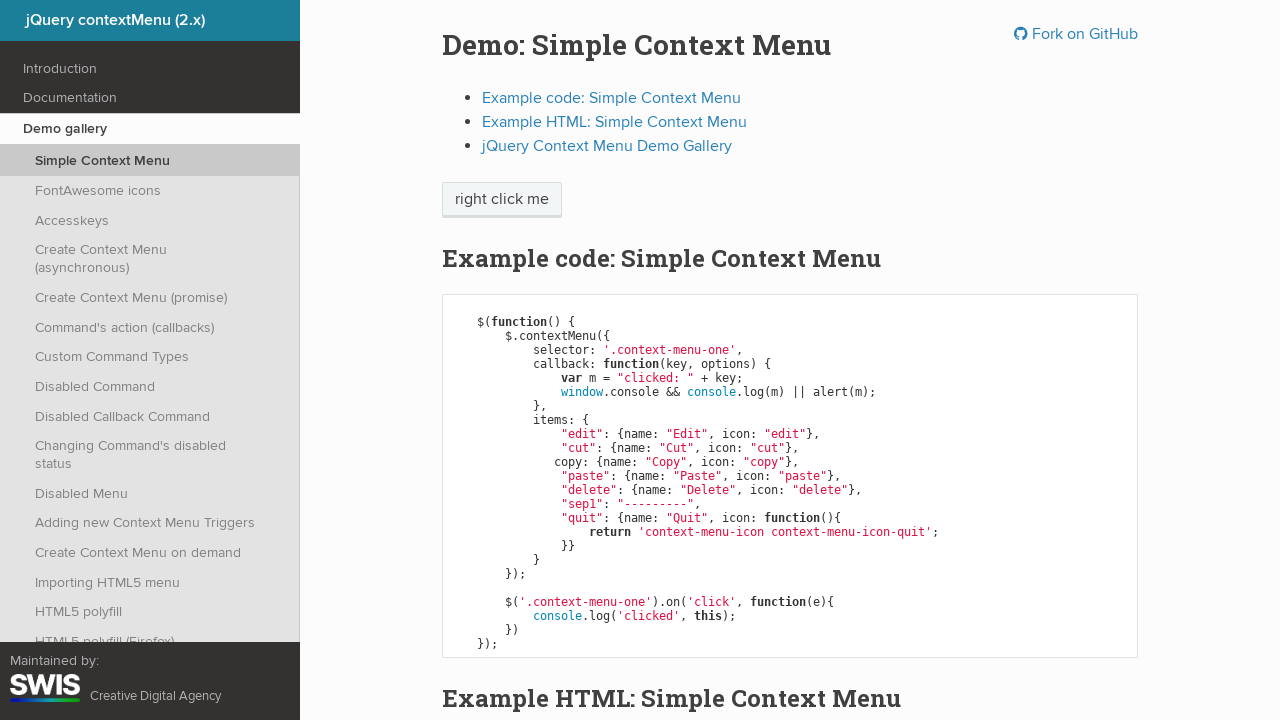

Performed right-click on context menu button at (502, 200) on span.context-menu-one.btn.btn-neutral
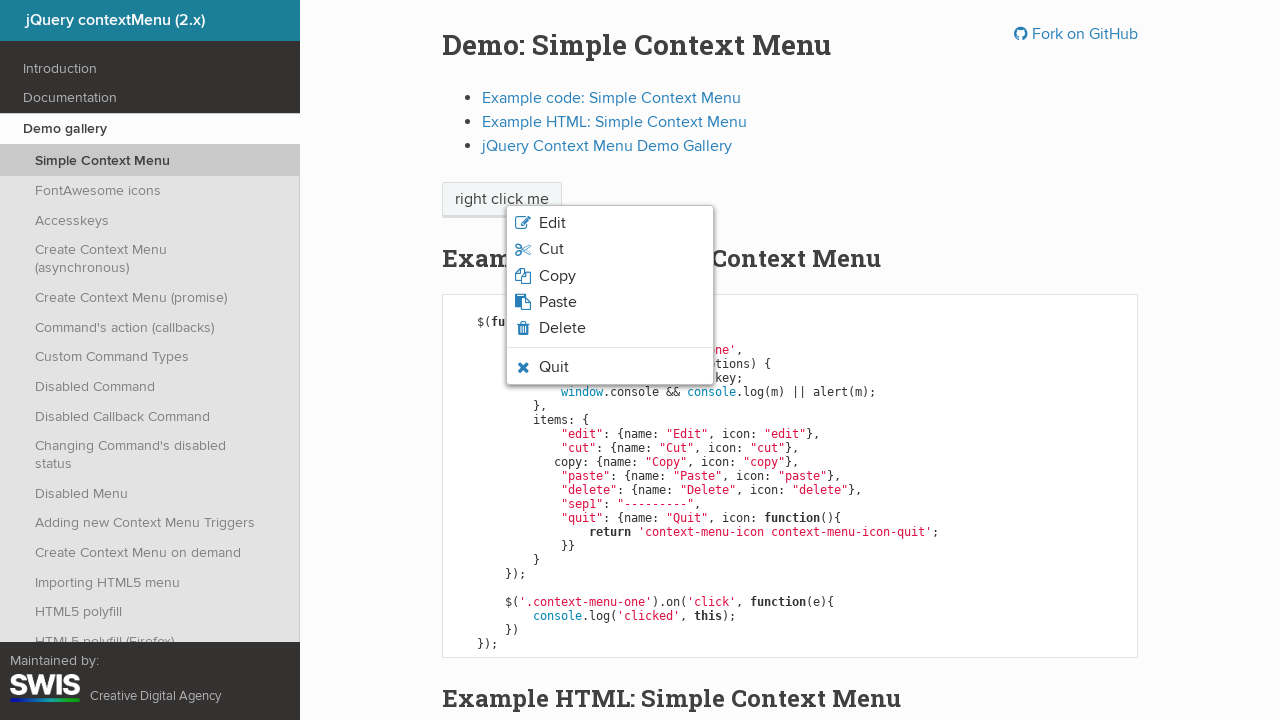

Context menu appeared after right-click
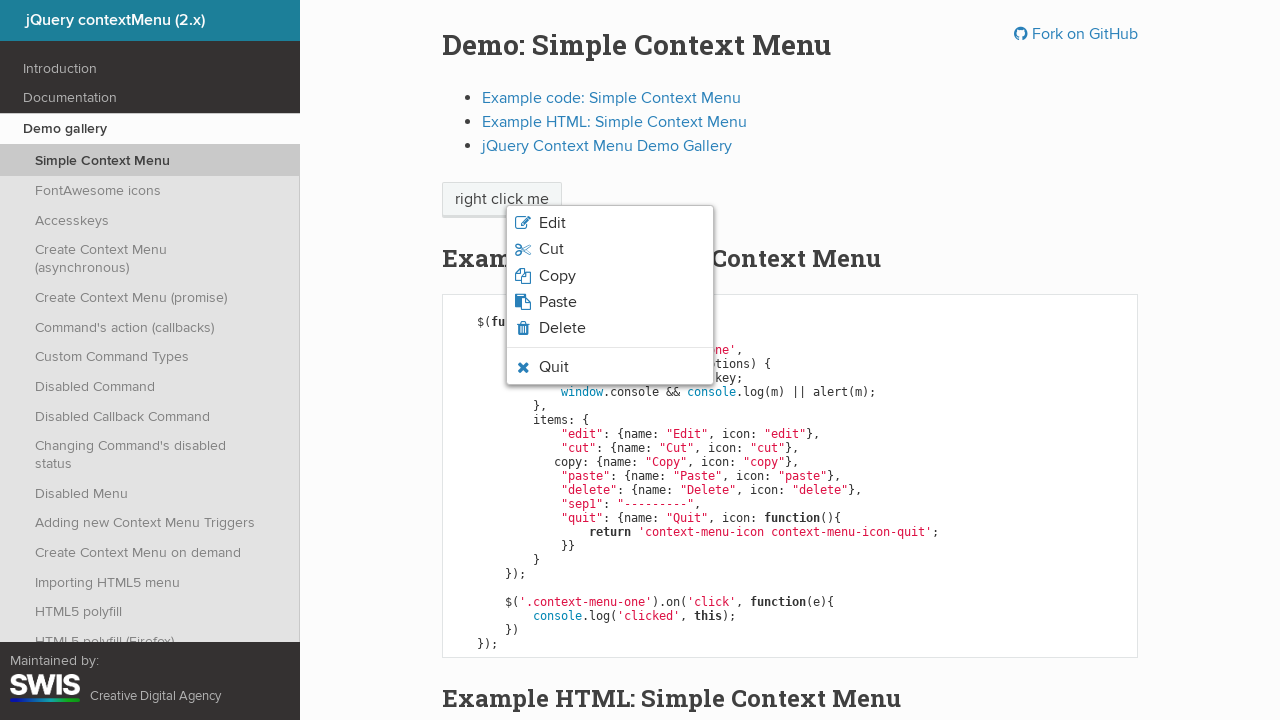

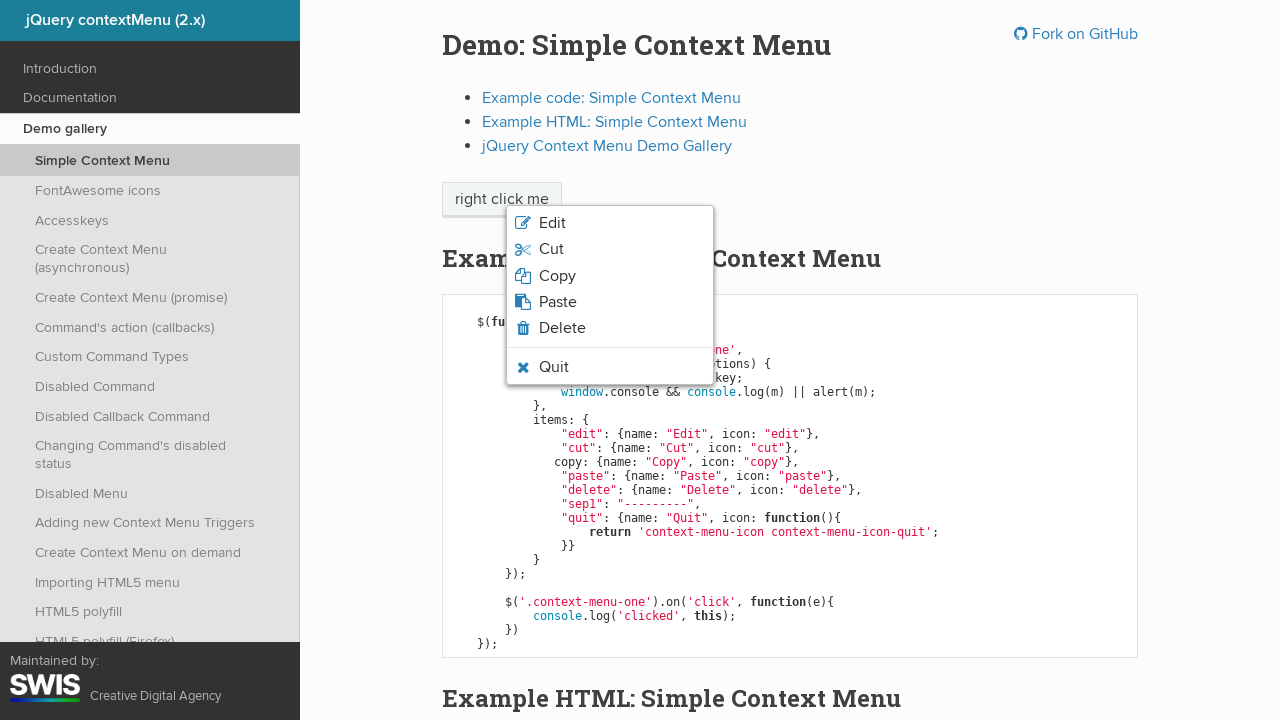